Tests three types of JavaScript alerts on a demo page: a normal alert (accepting it), a confirm alert (canceling it), and a prompt alert (typing text and accepting it).

Starting URL: https://the-internet.herokuapp.com/javascript_alerts

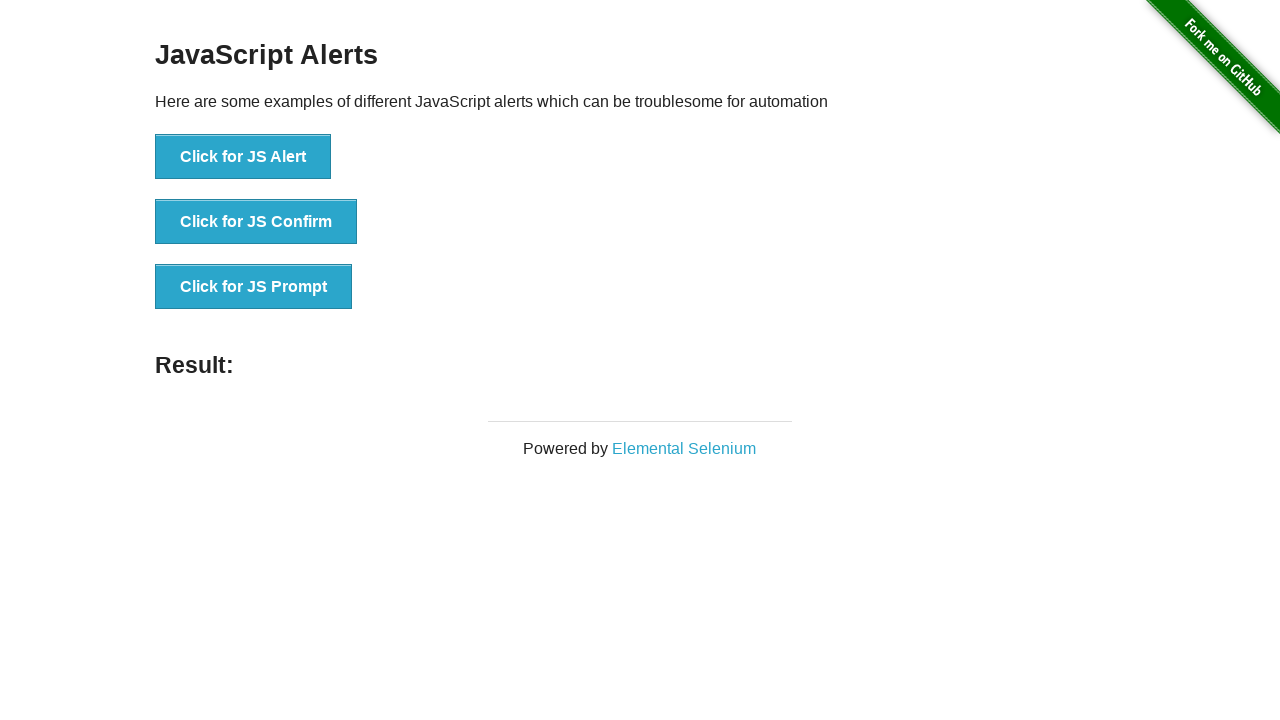

Clicked normal alert button and accepted the alert at (243, 157) on xpath=//*[@id='content']/div/ul/li[1]/button
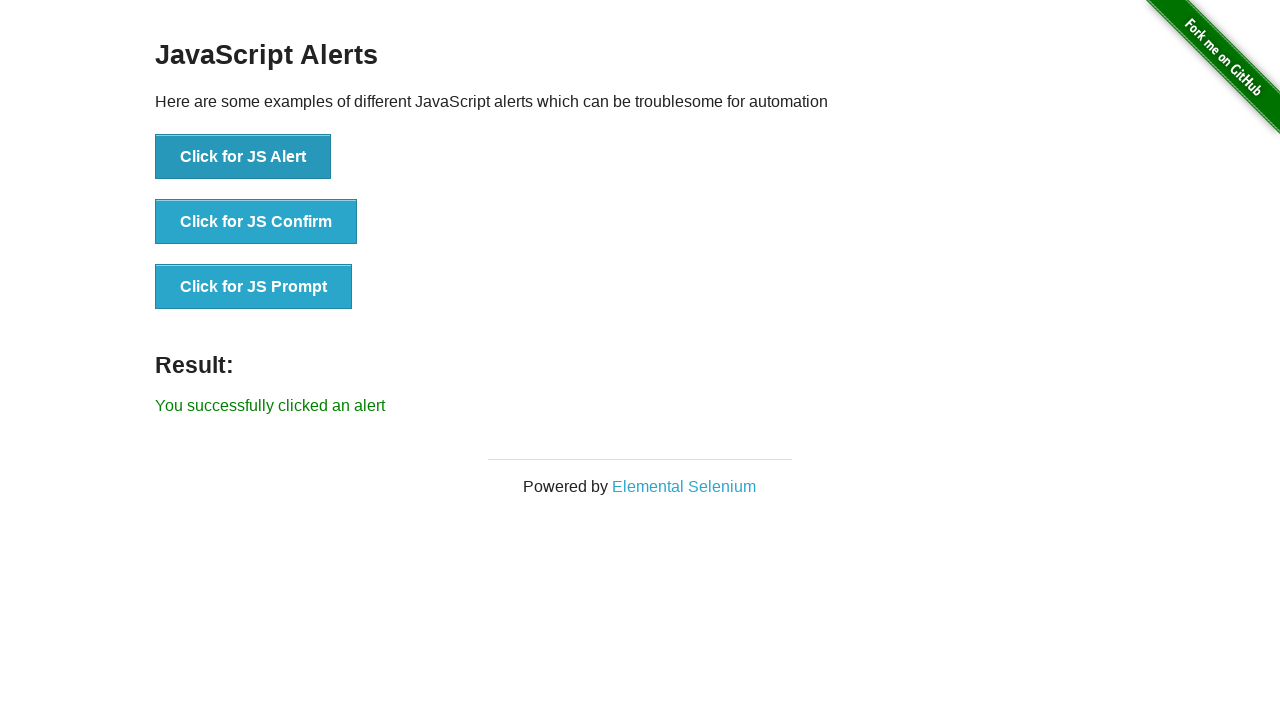

Clicked confirm alert button and dismissed the alert at (256, 222) on xpath=//*[@id='content']/div/ul/li[2]/button
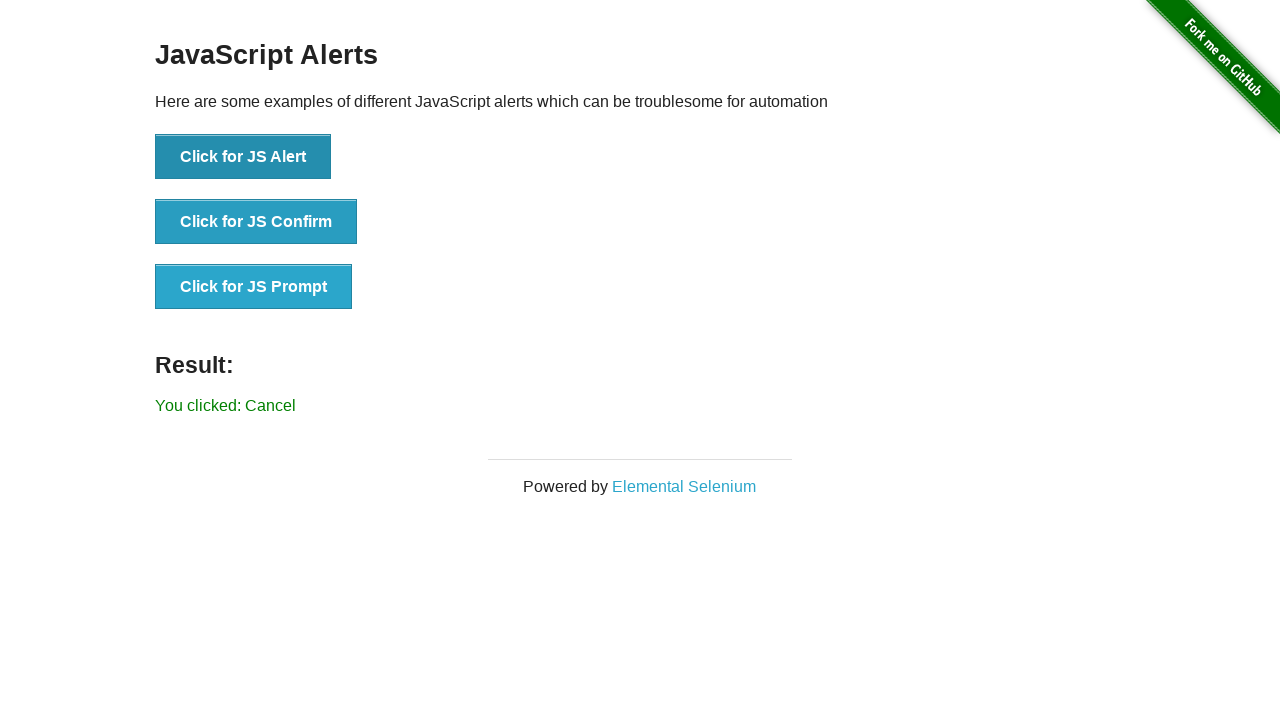

Clicked prompt alert button, typed 'Selenium WebDriver', and accepted the alert at (254, 287) on xpath=//*[@id='content']/div/ul/li[3]/button
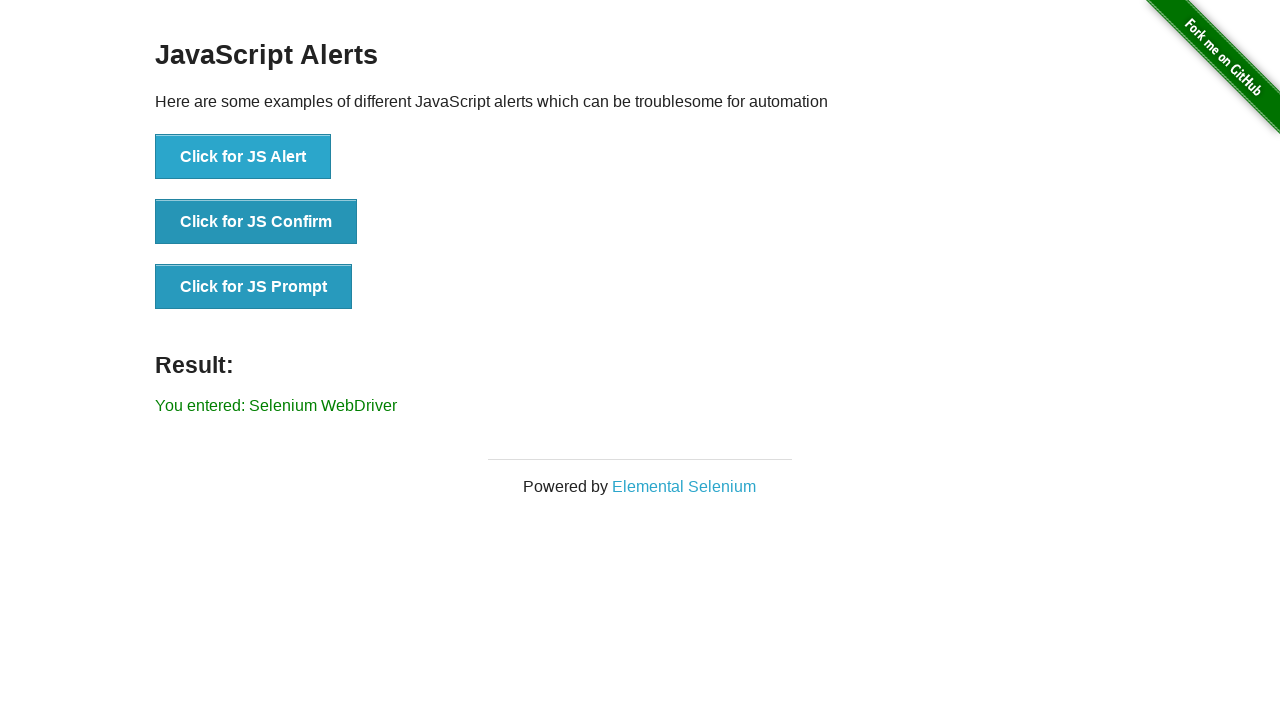

Waited 2 seconds to observe the alert results
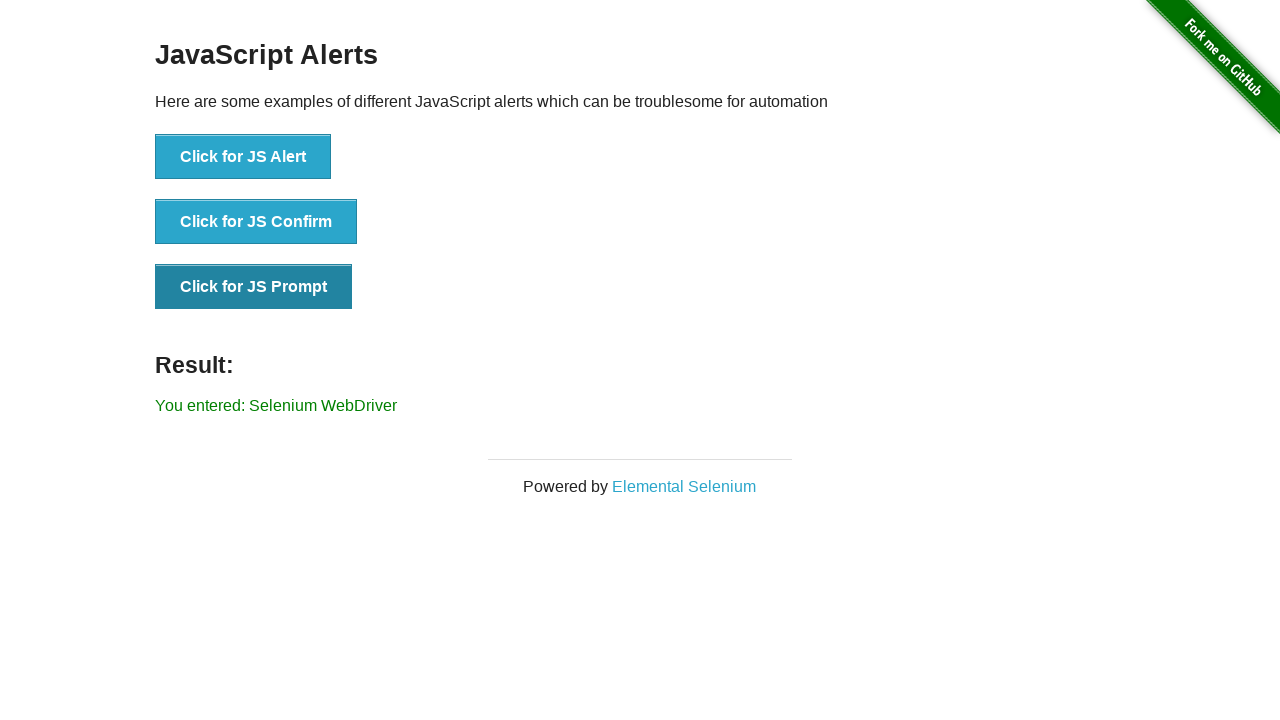

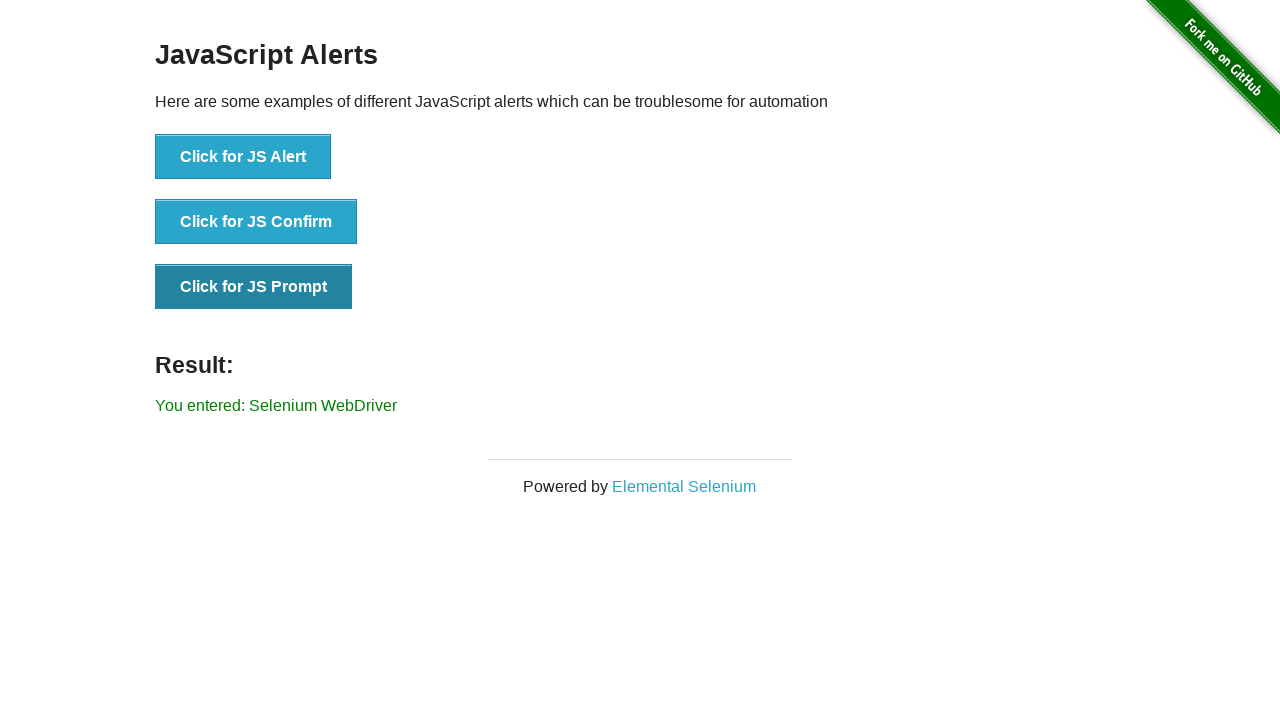